Tests registration form validation by submitting empty form and verifying error message

Starting URL: https://lm.skillbox.cc/qa_tester/module06/register/

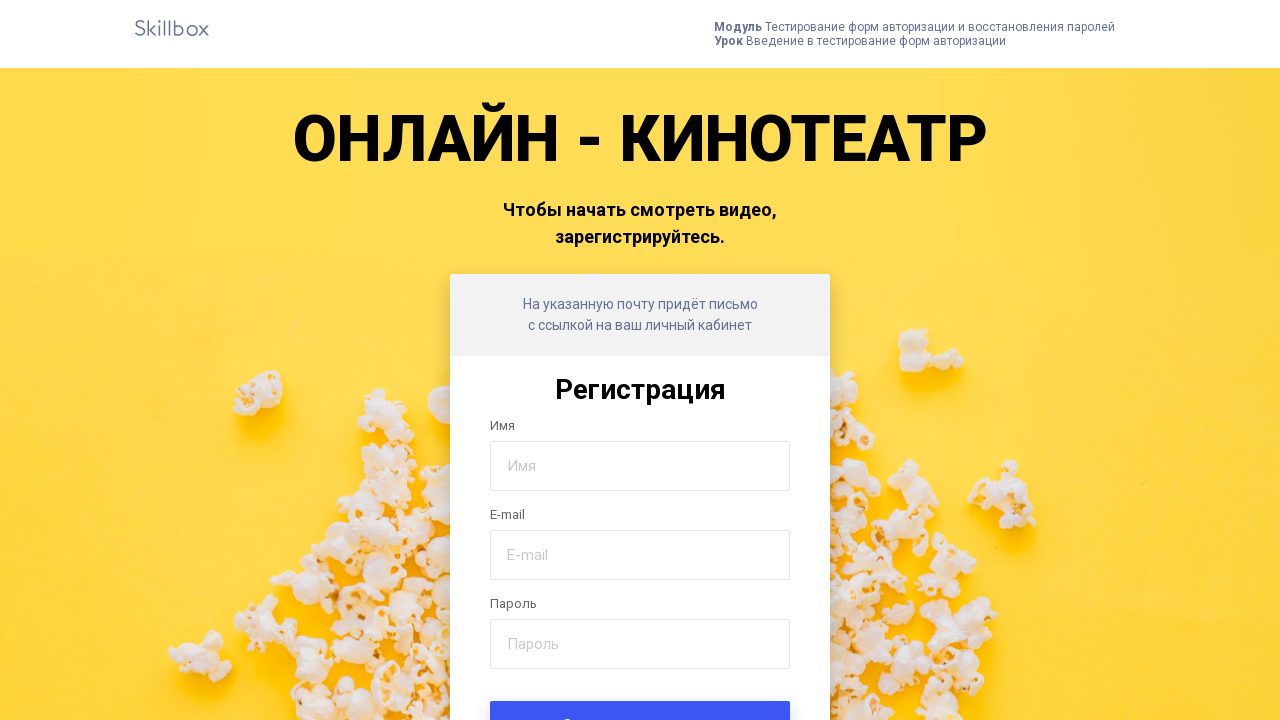

Clicked submit button without filling any fields to test form validation at (640, 696) on .form-submit
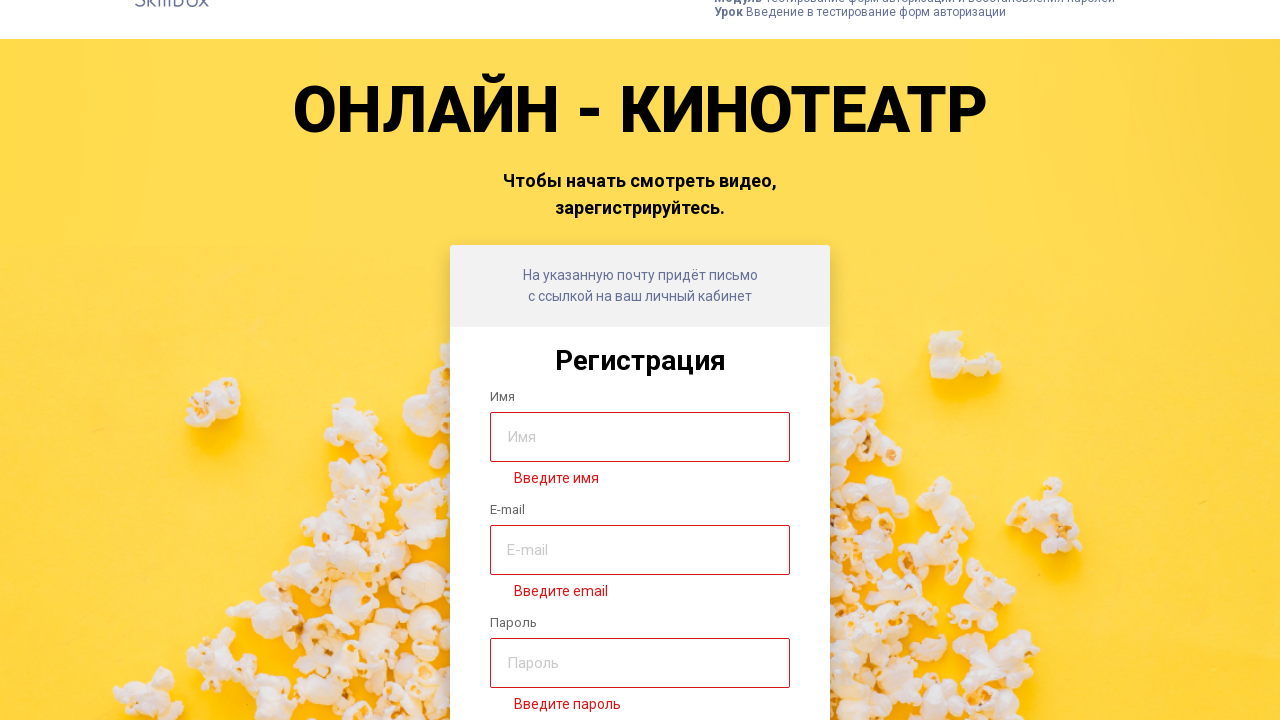

Error message appeared on the form after submitting empty registration form
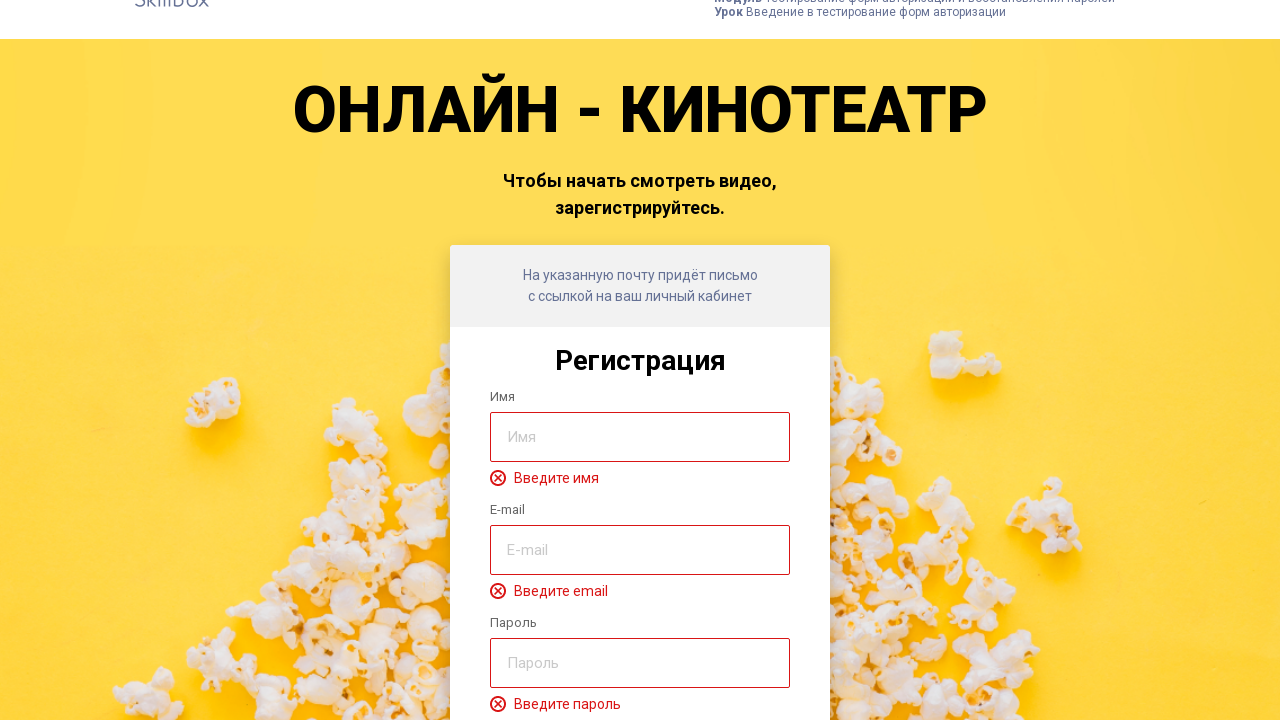

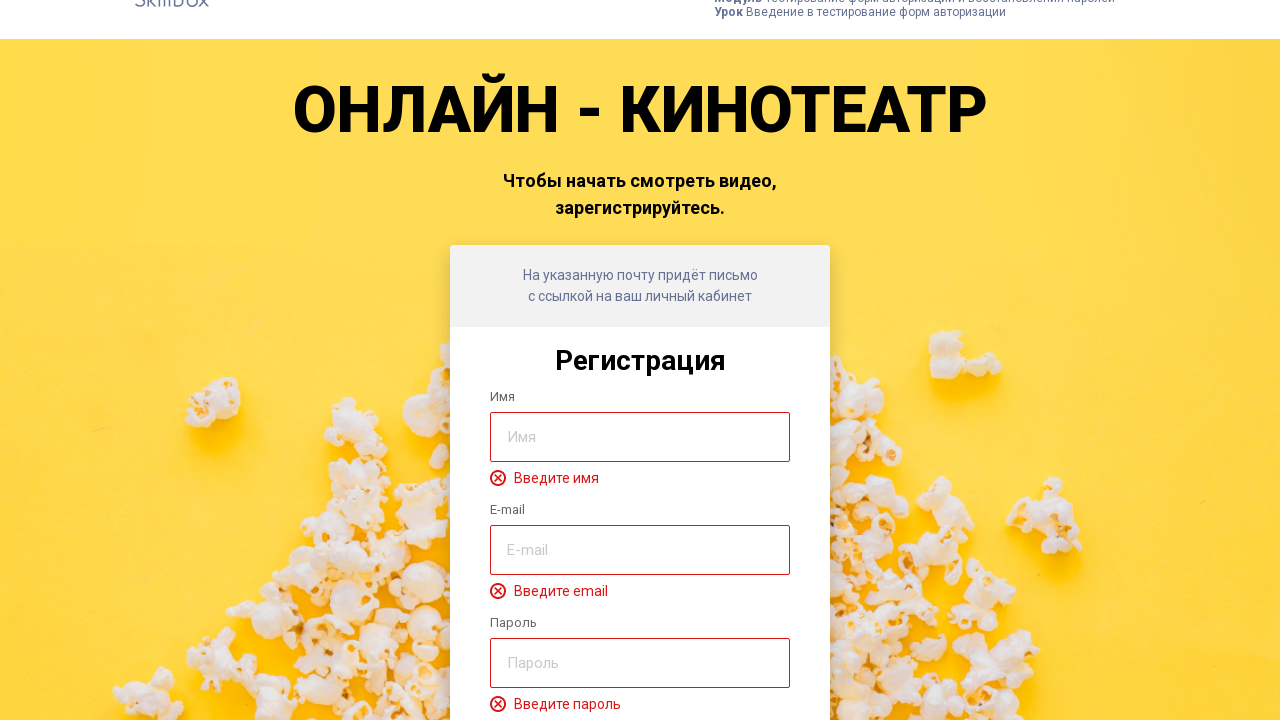